Tests that clicking "Go to blog" link redirects to the blog page

Starting URL: https://grayinfilmv2.netlify.app/

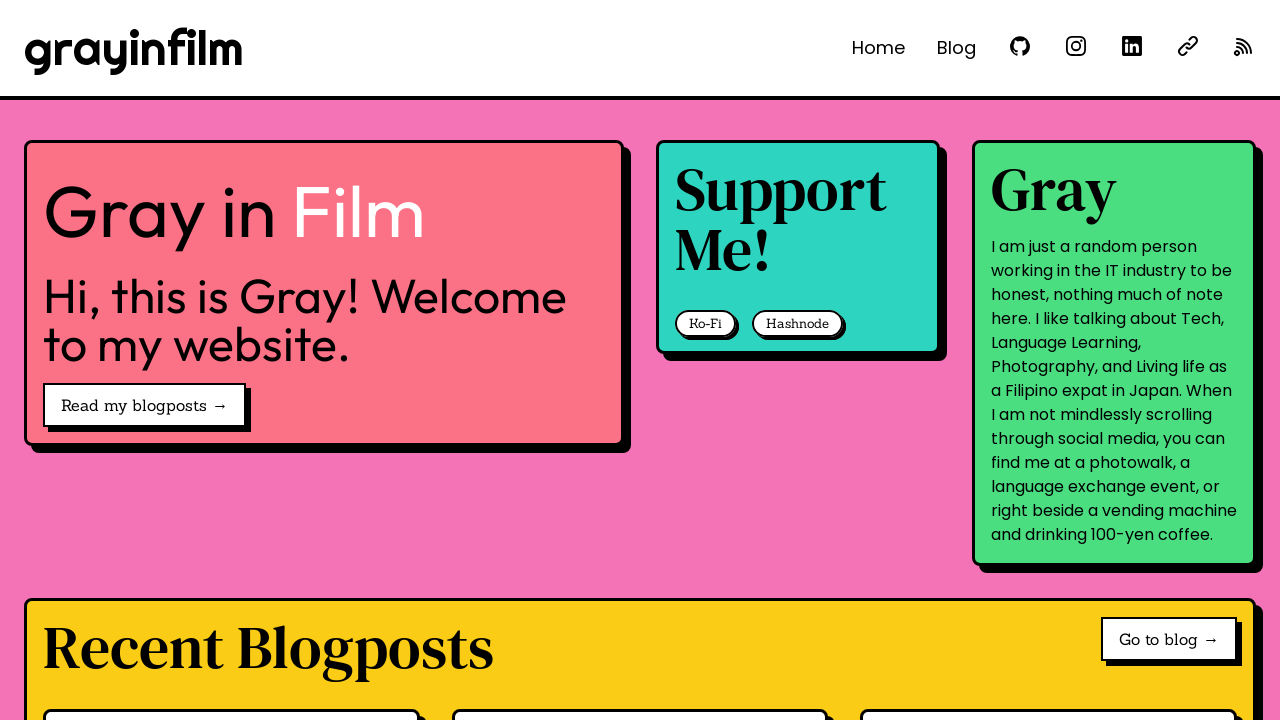

Clicked 'Go to blog →' link at (1169, 639) on internal:role=link[name="Go to blog →"i]
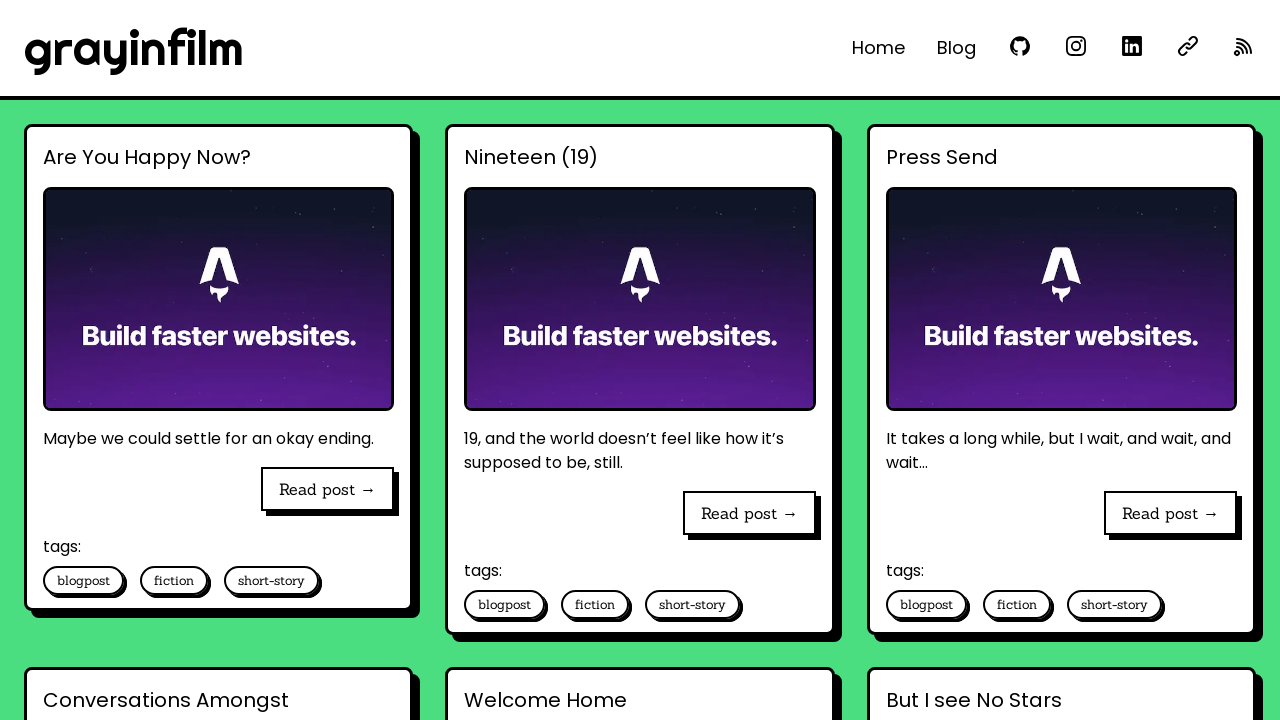

Verified redirect to blog page at https://grayinfilmv2.netlify.app/blog/
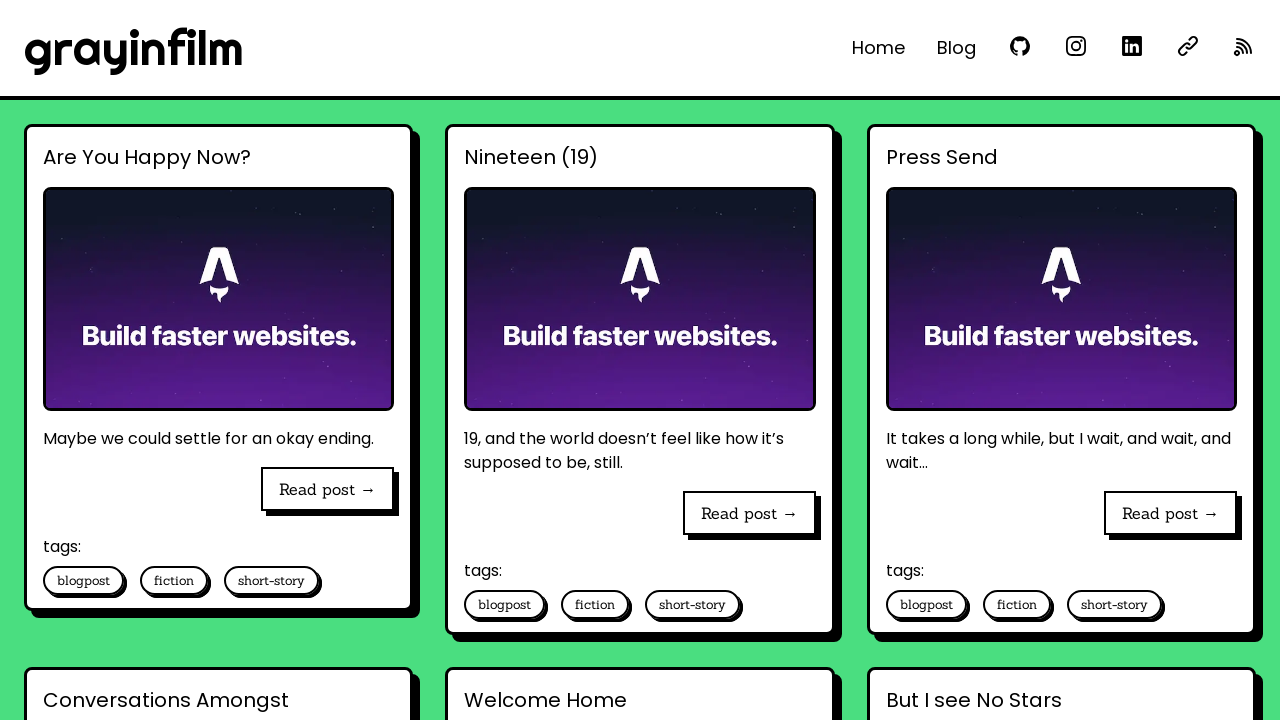

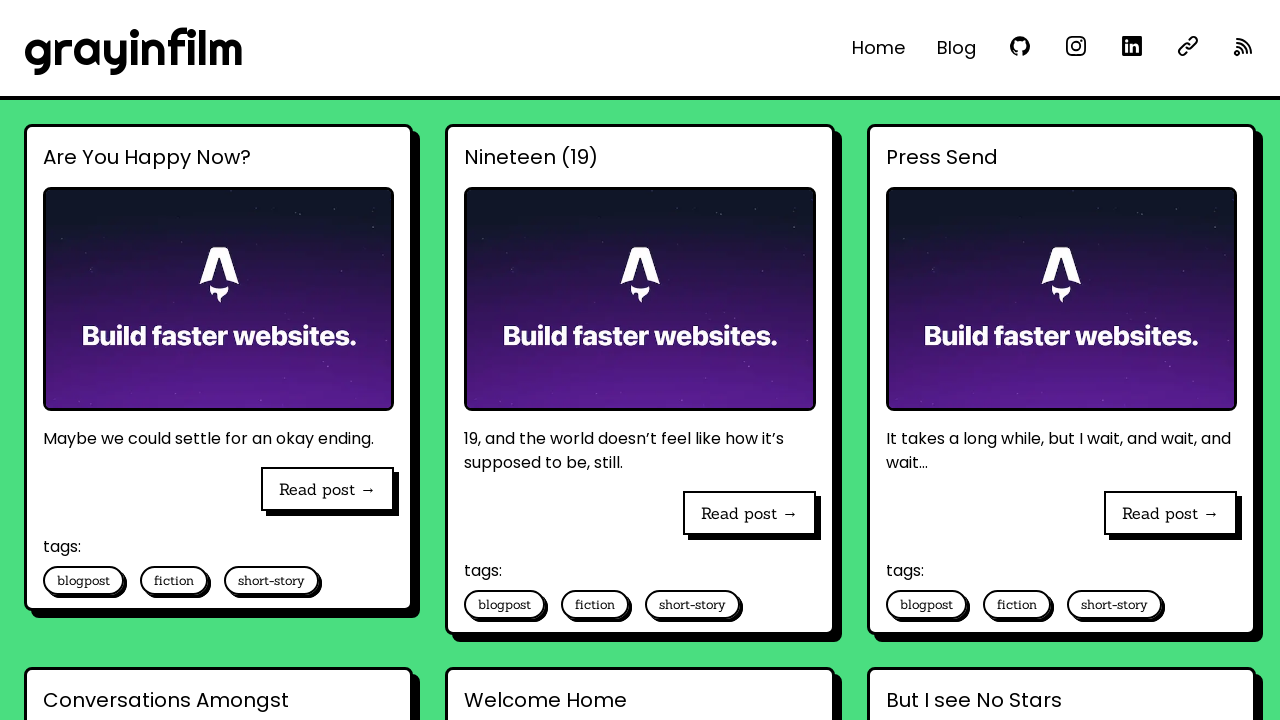